Tests marking all todo items as completed using the toggle all checkbox

Starting URL: https://demo.playwright.dev/todomvc

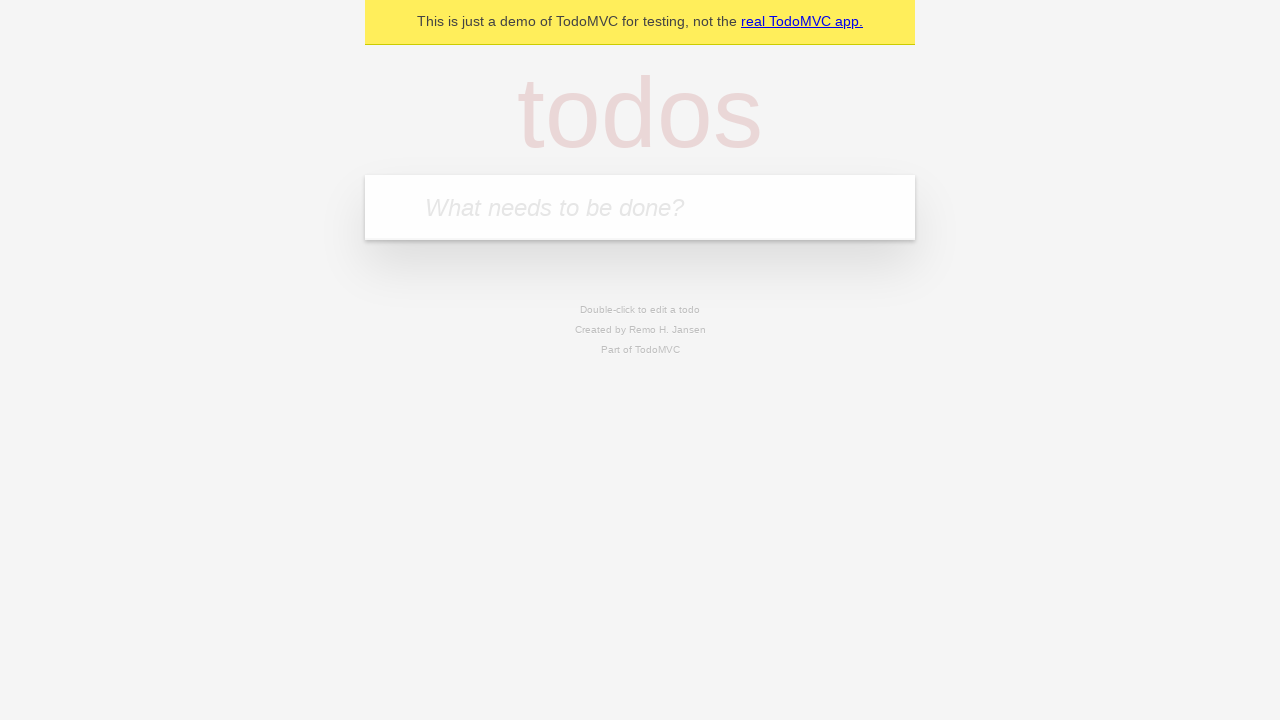

Filled todo input with 'buy some cheese' on internal:attr=[placeholder="What needs to be done?"i]
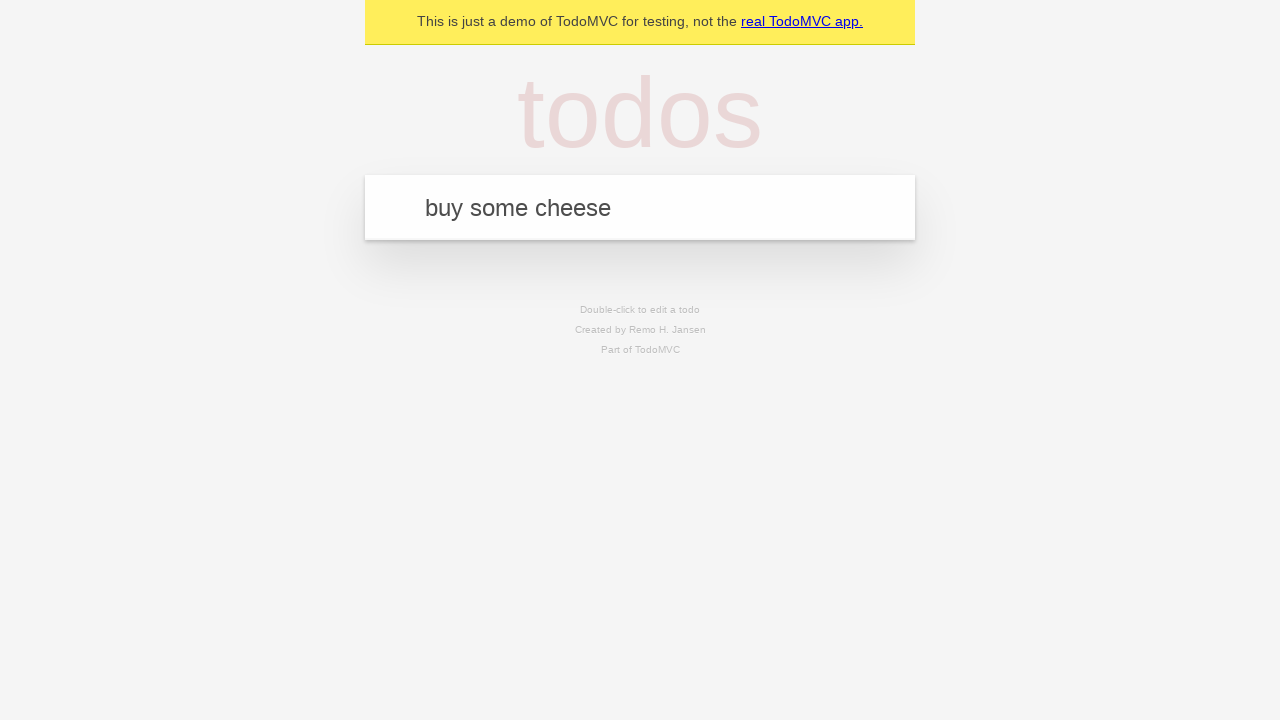

Pressed Enter to create todo 'buy some cheese' on internal:attr=[placeholder="What needs to be done?"i]
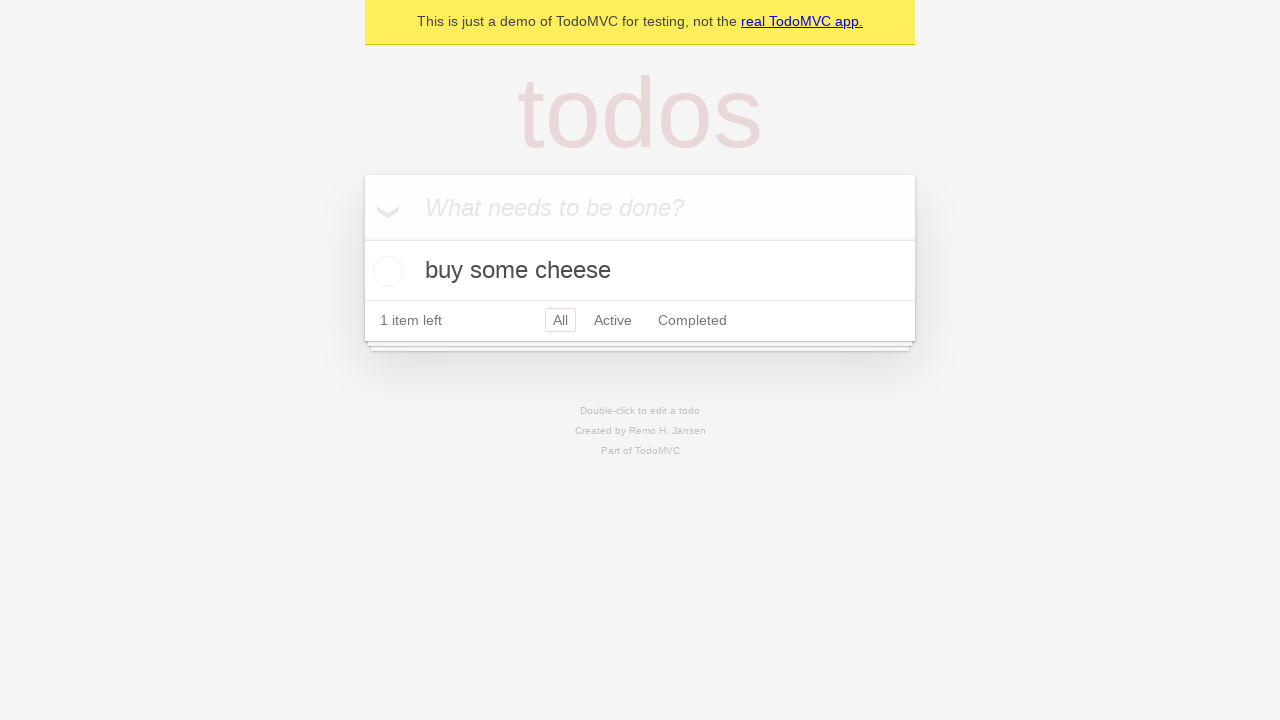

Filled todo input with 'feed the cat' on internal:attr=[placeholder="What needs to be done?"i]
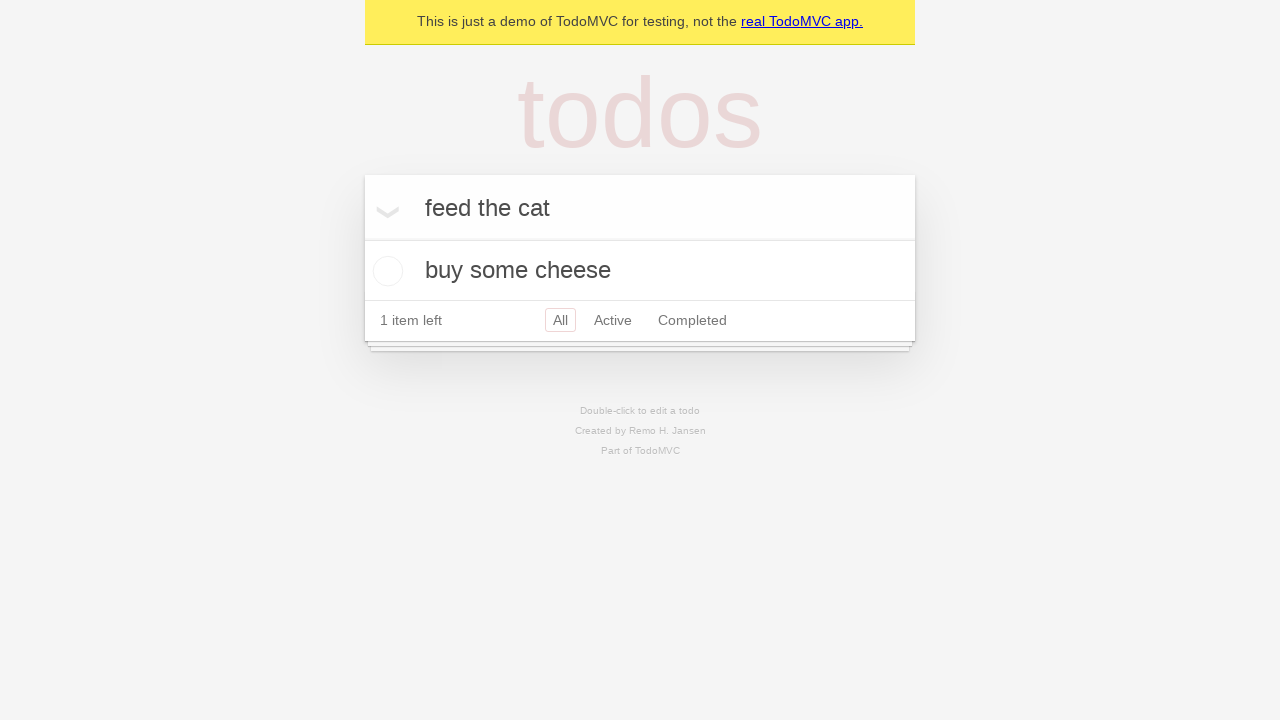

Pressed Enter to create todo 'feed the cat' on internal:attr=[placeholder="What needs to be done?"i]
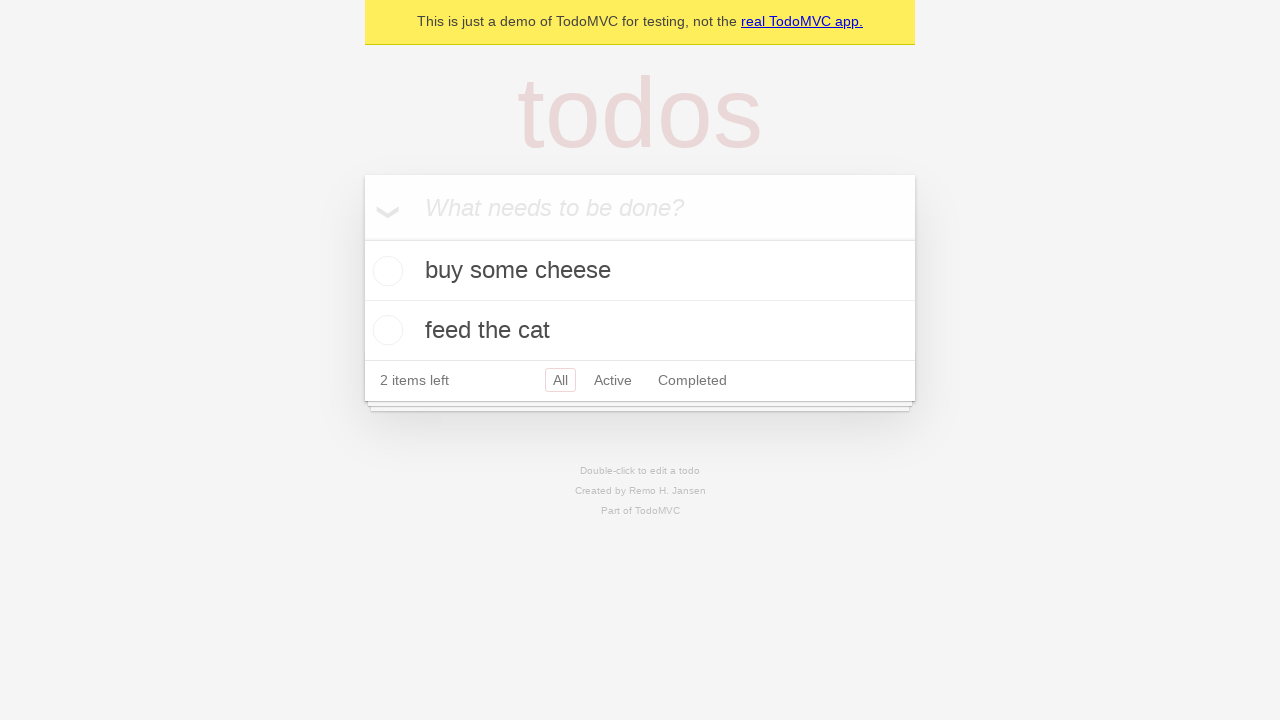

Filled todo input with 'book a doctors appointment' on internal:attr=[placeholder="What needs to be done?"i]
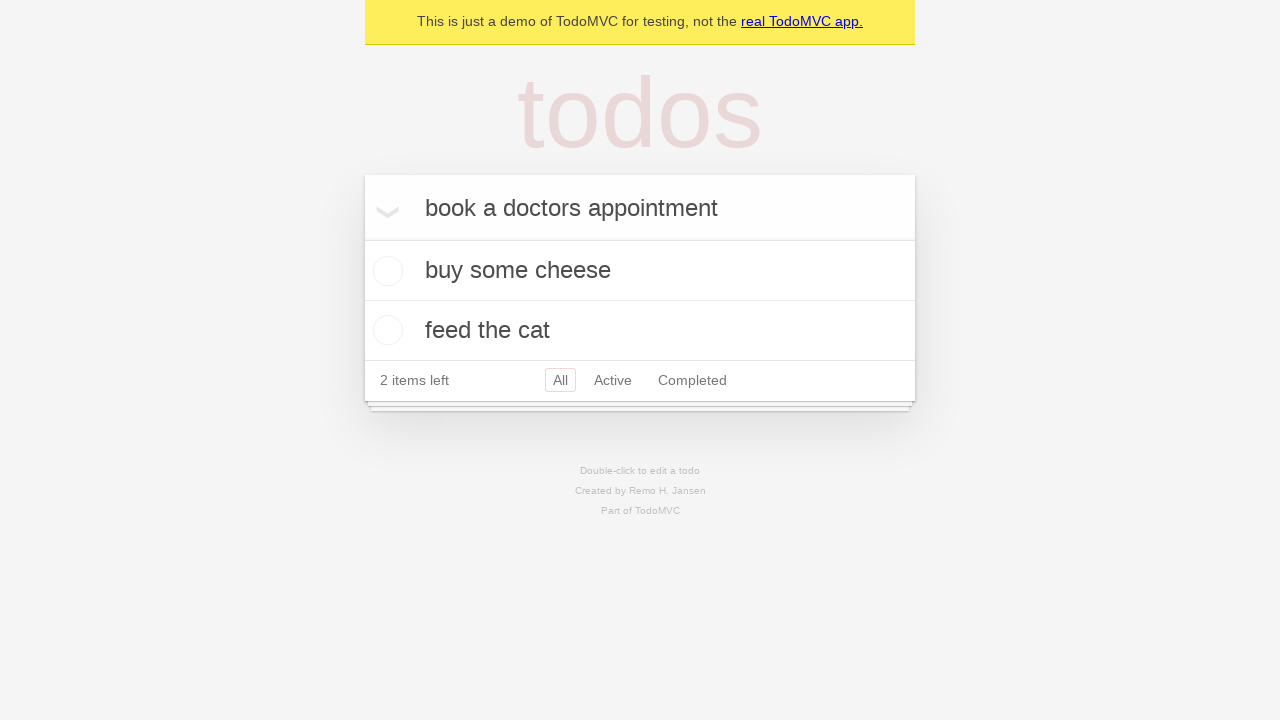

Pressed Enter to create todo 'book a doctors appointment' on internal:attr=[placeholder="What needs to be done?"i]
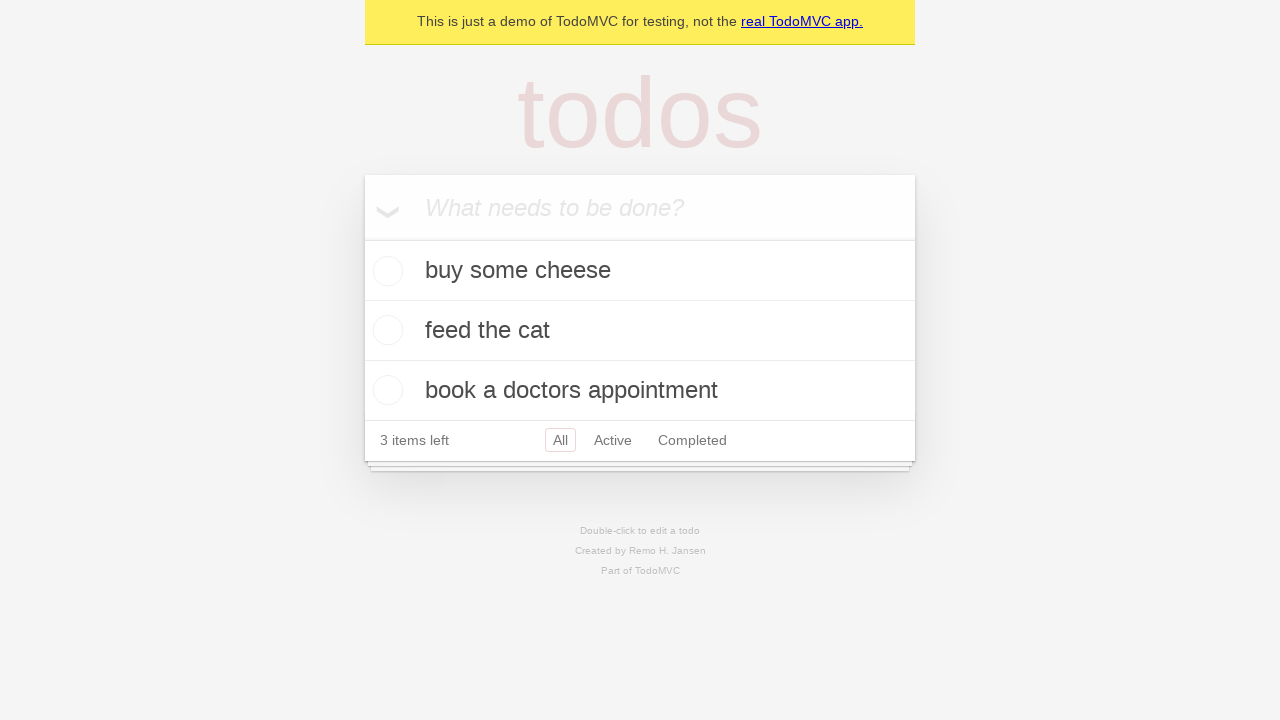

Waited for all 3 todos to be created in localStorage
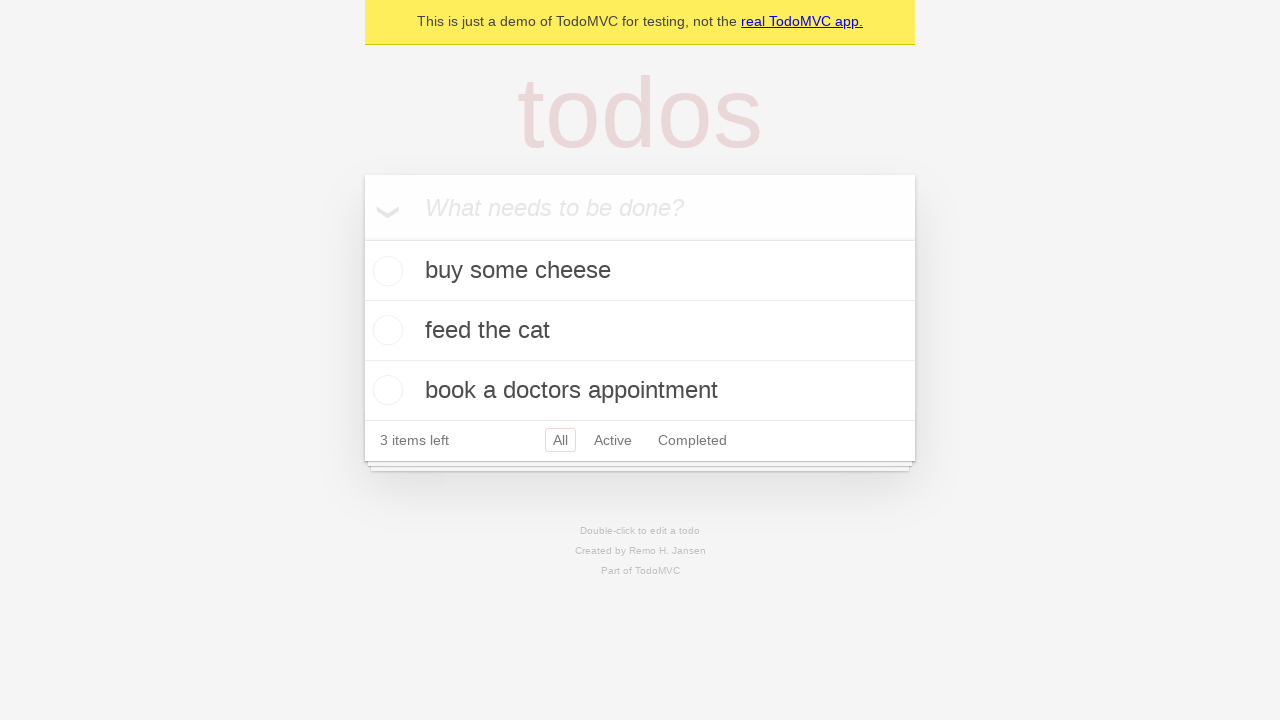

Clicked 'Mark all as complete' checkbox at (362, 238) on internal:label="Mark all as complete"i
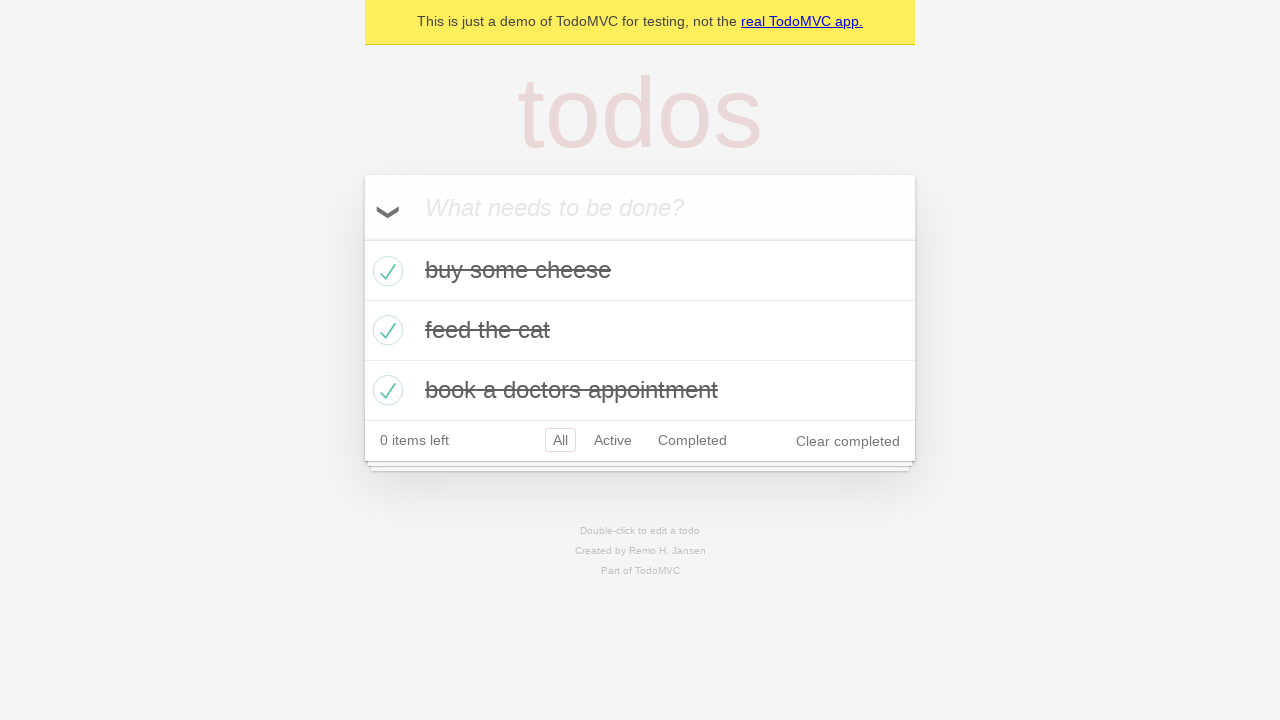

Verified all 3 todos are marked as completed
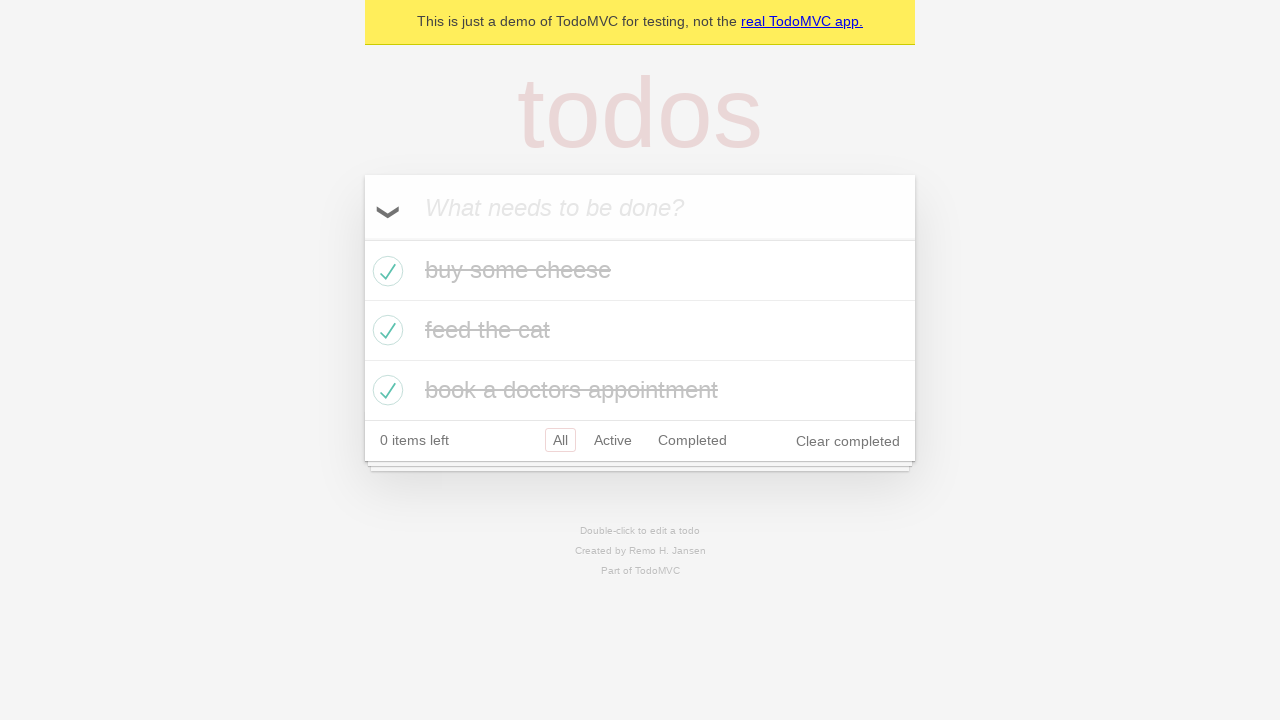

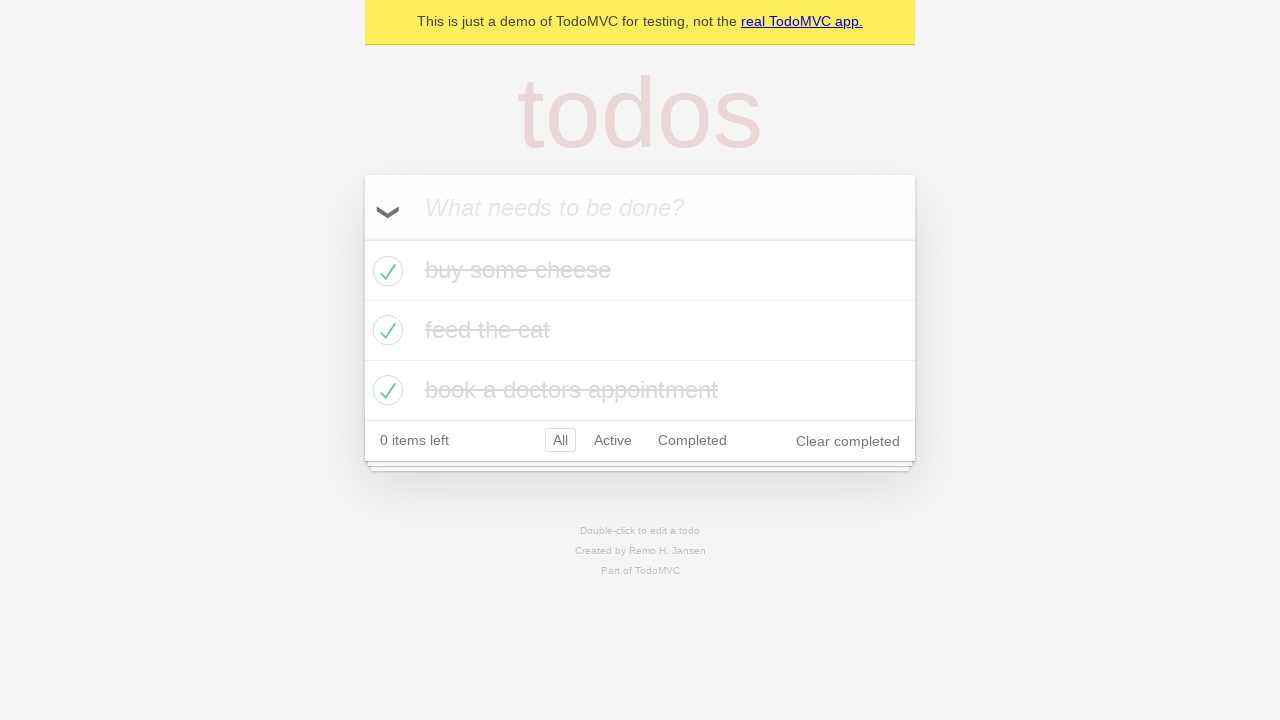